Tests the Indian railway search functionality on erail.in by entering source and destination stations (Chennai MAS to Madurai MDU) and verifying that train results are displayed in a table

Starting URL: https://erail.in

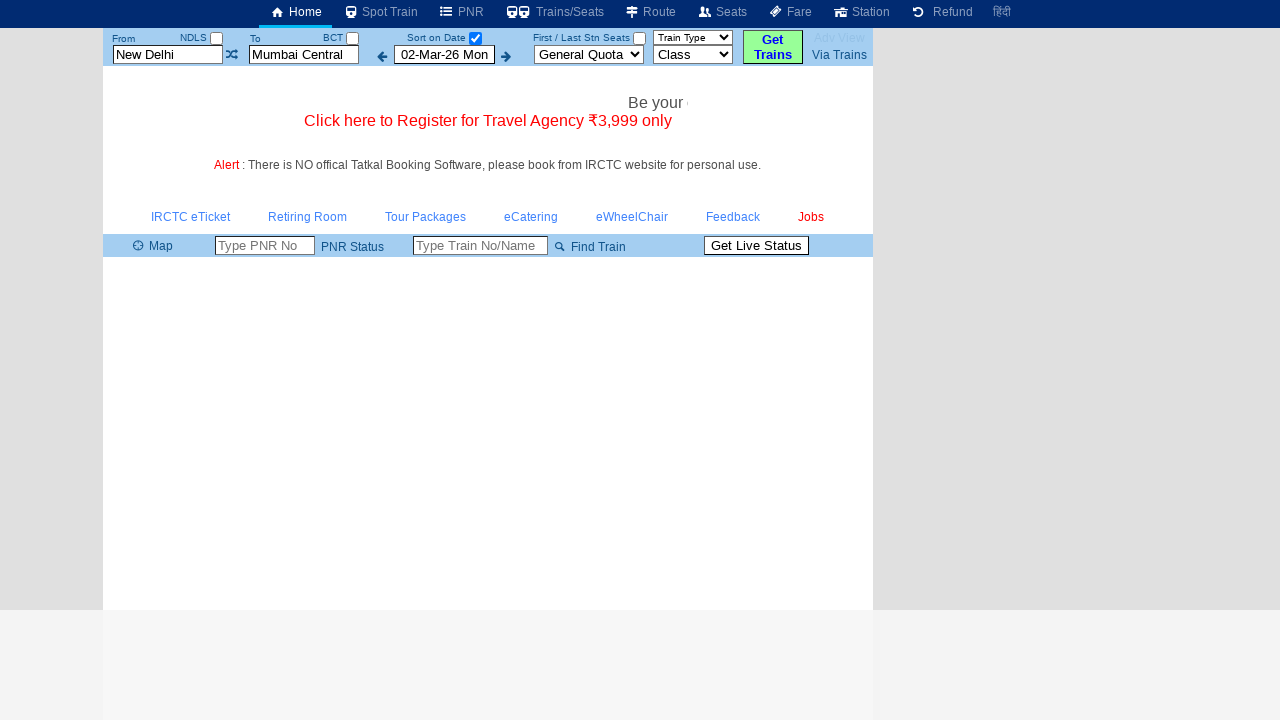

Cleared the 'From Station' field on input[placeholder='From Station']
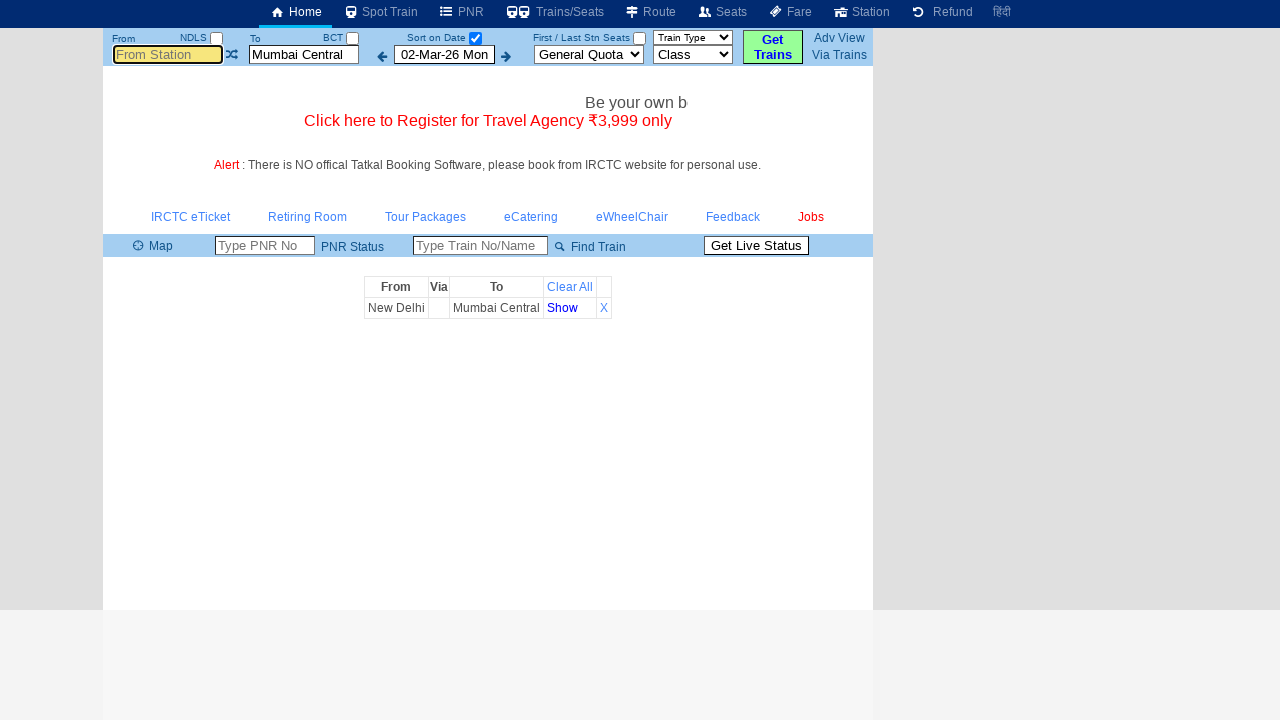

Entered 'MAS' (Chennai) as the source station on input[placeholder='From Station']
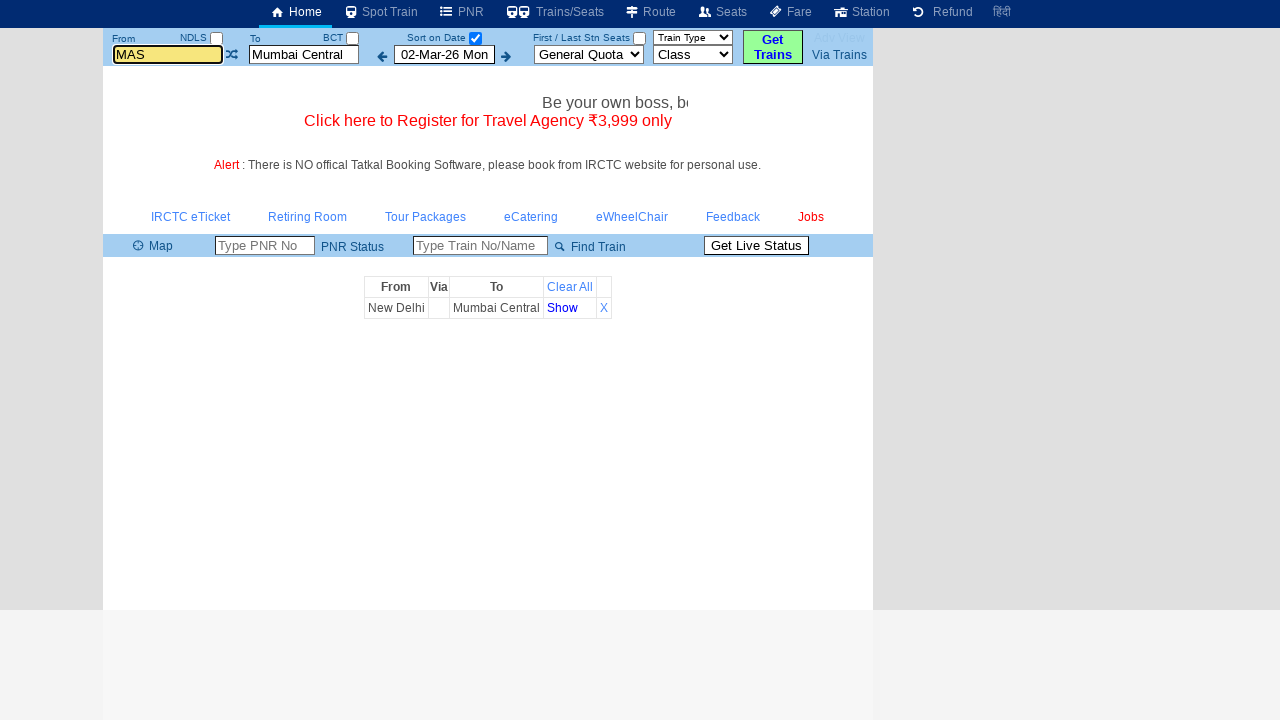

Pressed Enter to confirm source station selection on input[placeholder='From Station']
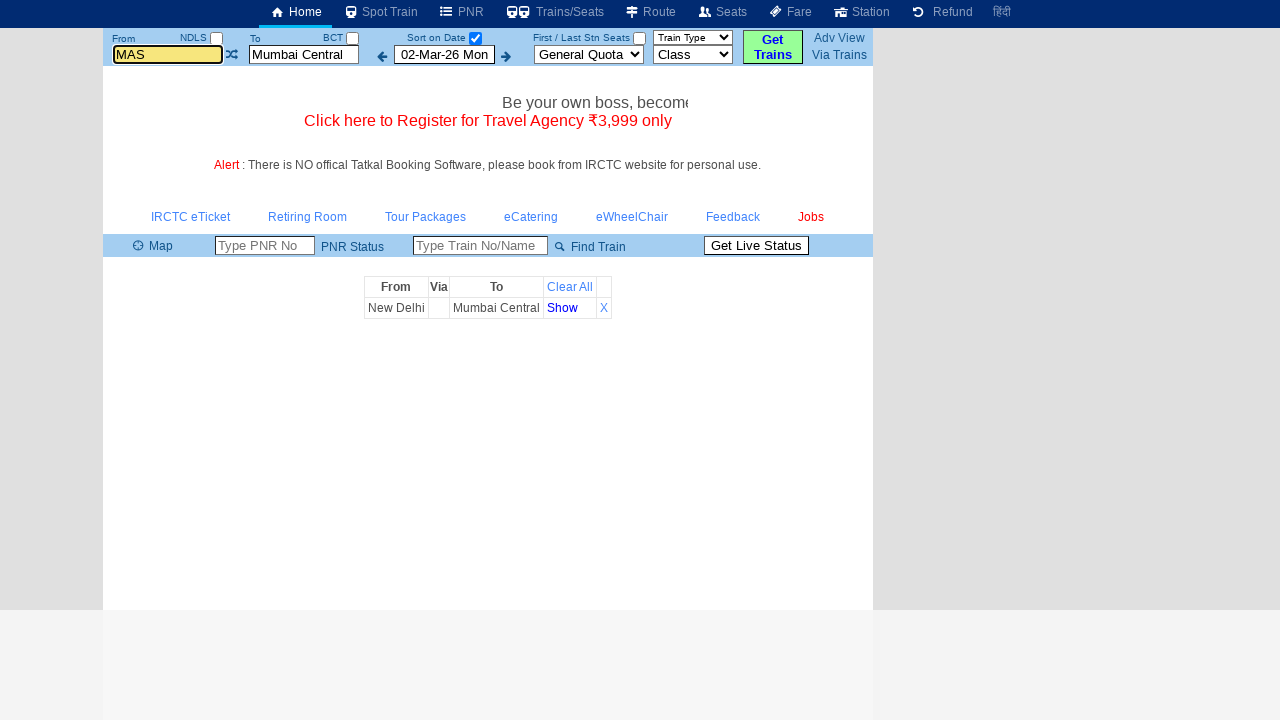

Cleared the 'To Station' field on input[placeholder='To Station']
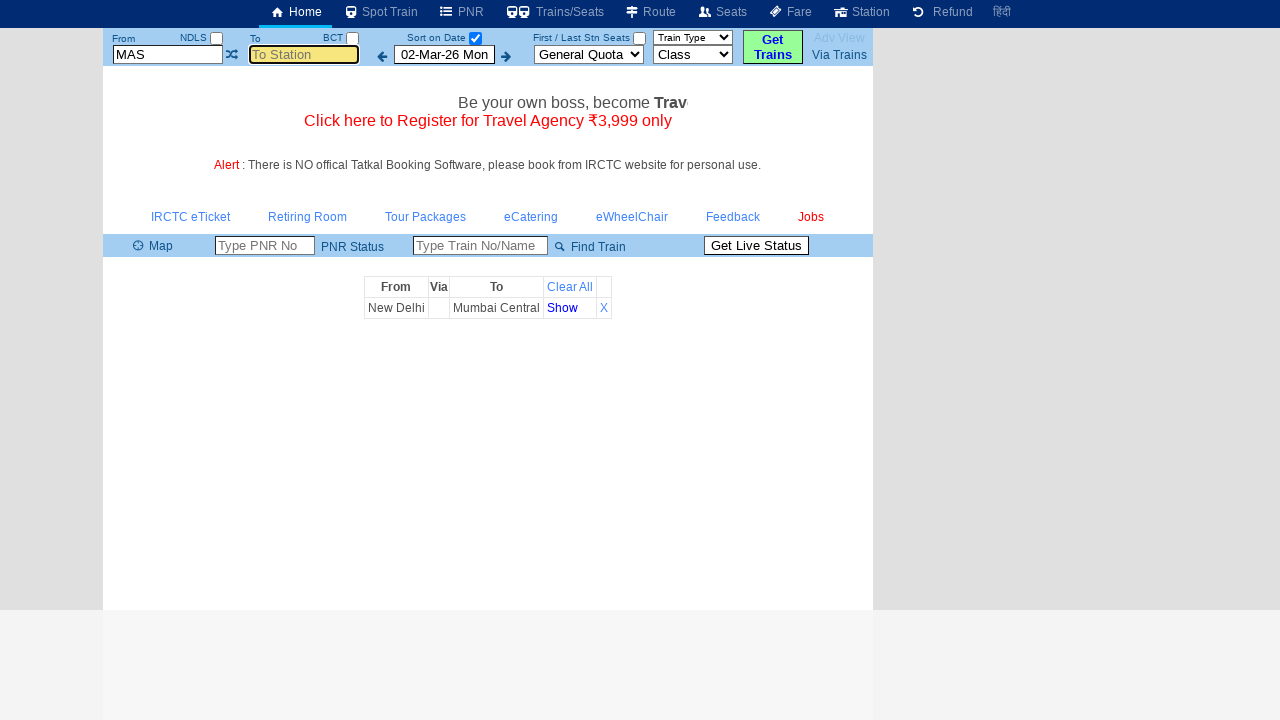

Entered 'MDU' (Madurai) as the destination station on input[placeholder='To Station']
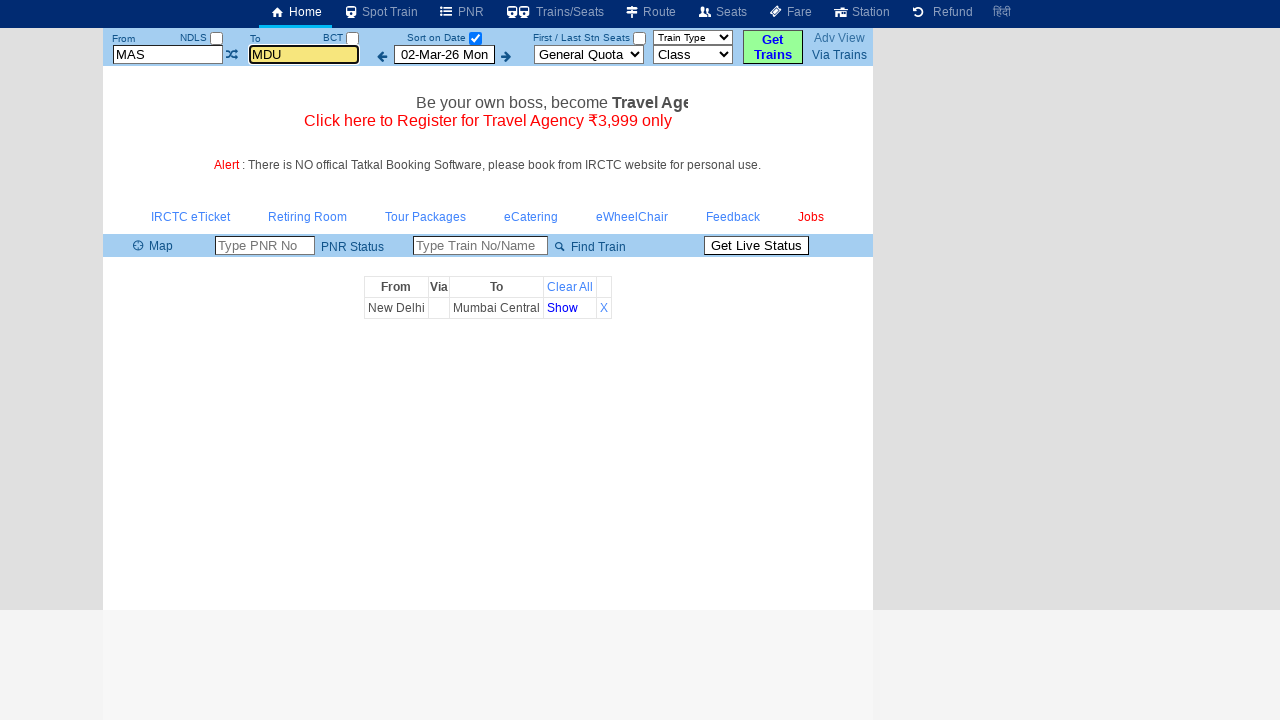

Pressed Enter to confirm destination station selection on input[placeholder='To Station']
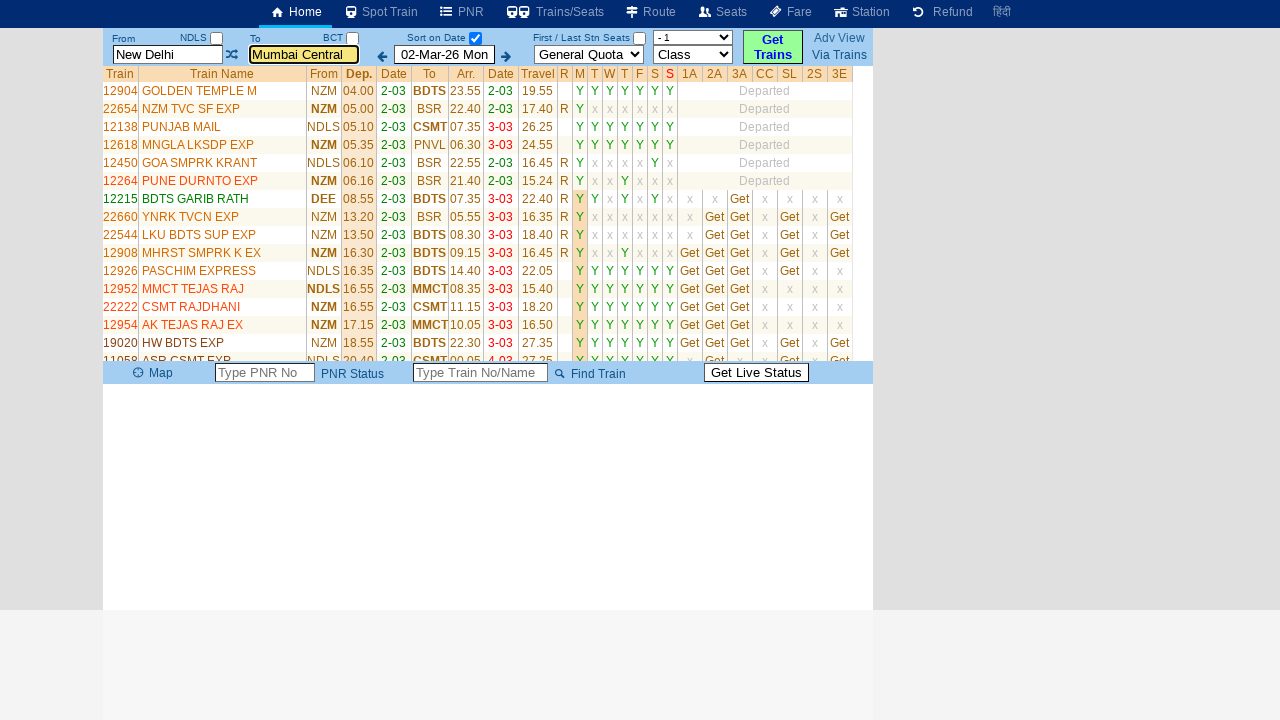

Clicked the date selection checkbox at (475, 38) on input#chkSelectDateOnly
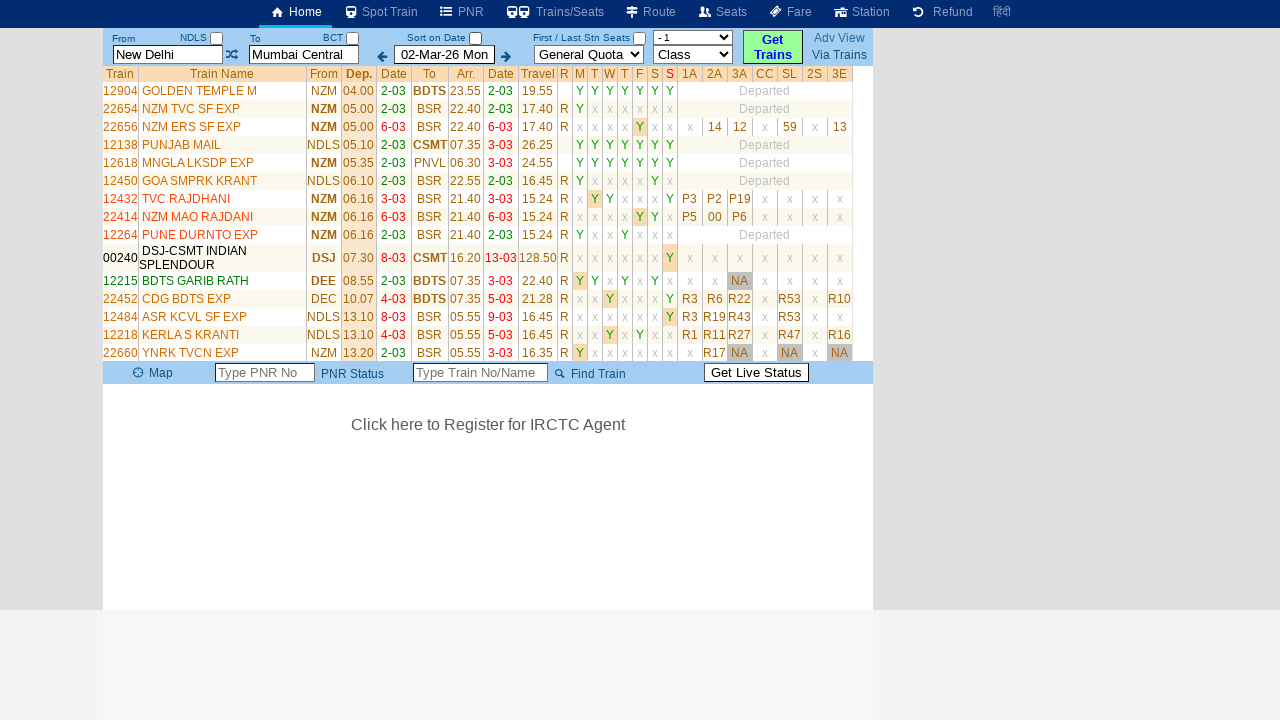

Train results table loaded successfully
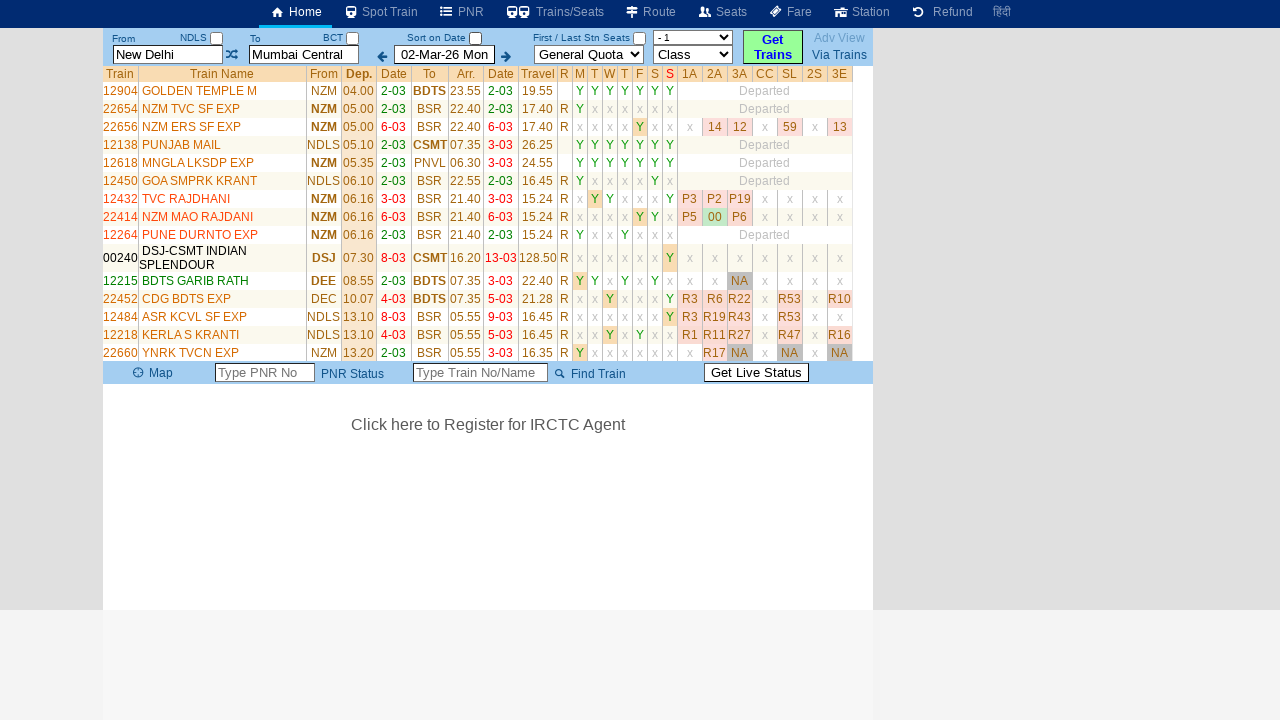

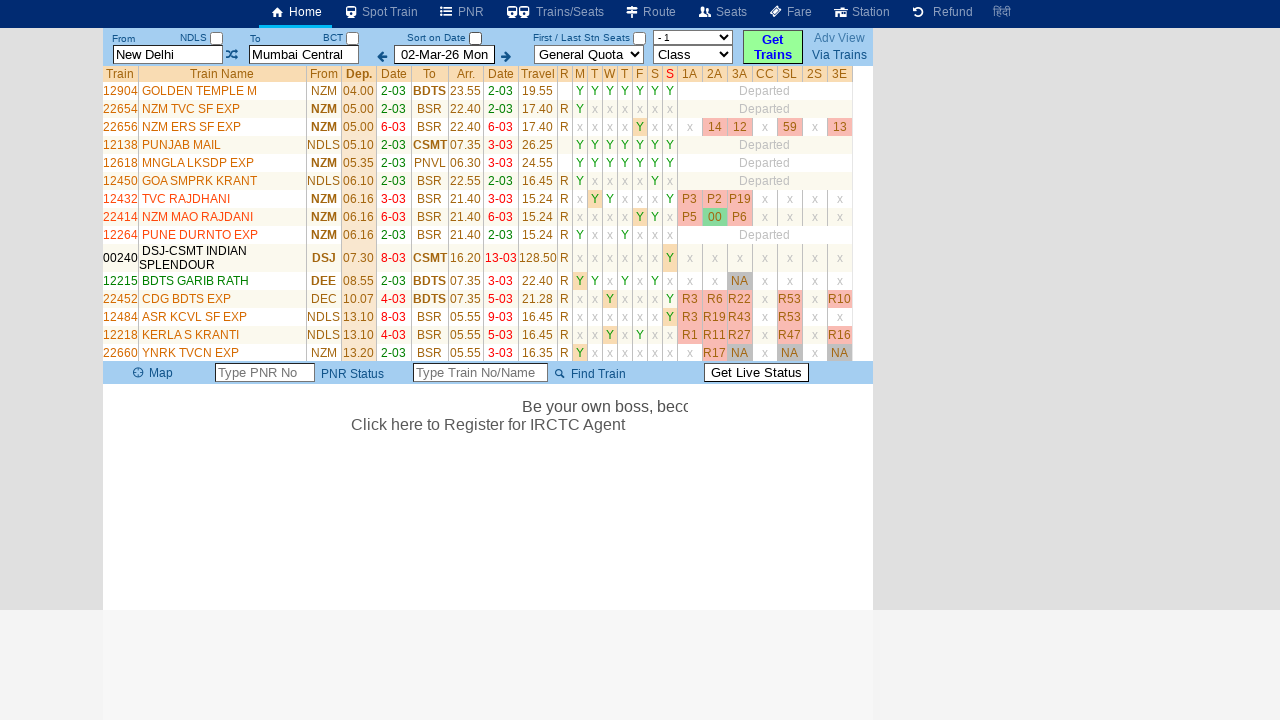